Tests switching between multiple browser windows by clicking a link that opens a new window, then switching between the original and new windows using window handles based on their order.

Starting URL: http://the-internet.herokuapp.com/windows

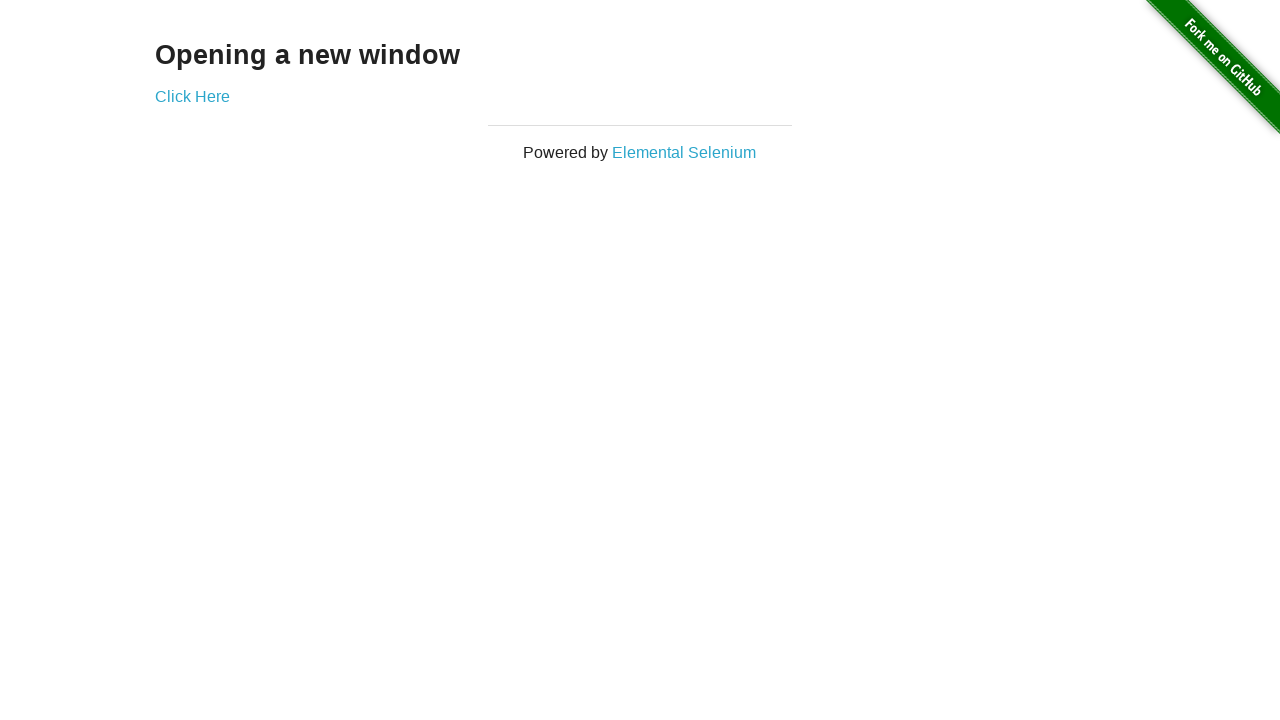

Clicked link to open new window at (192, 96) on .example a
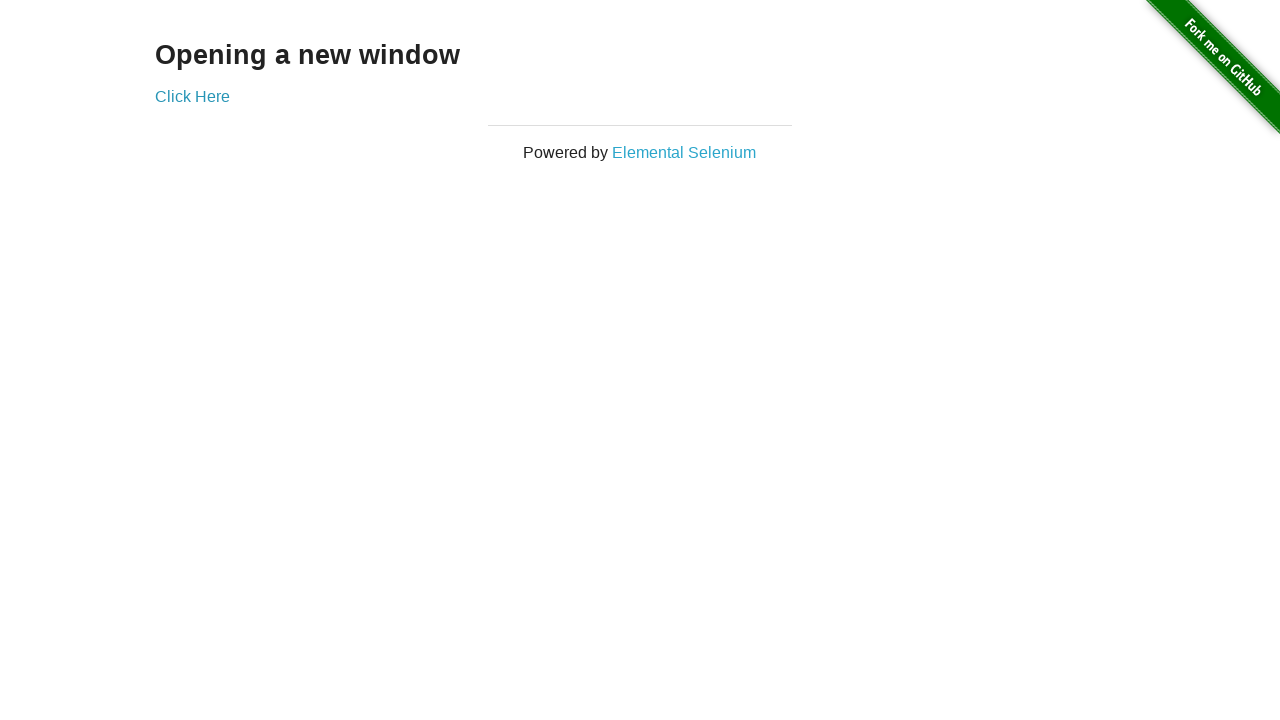

Waited for new window to open
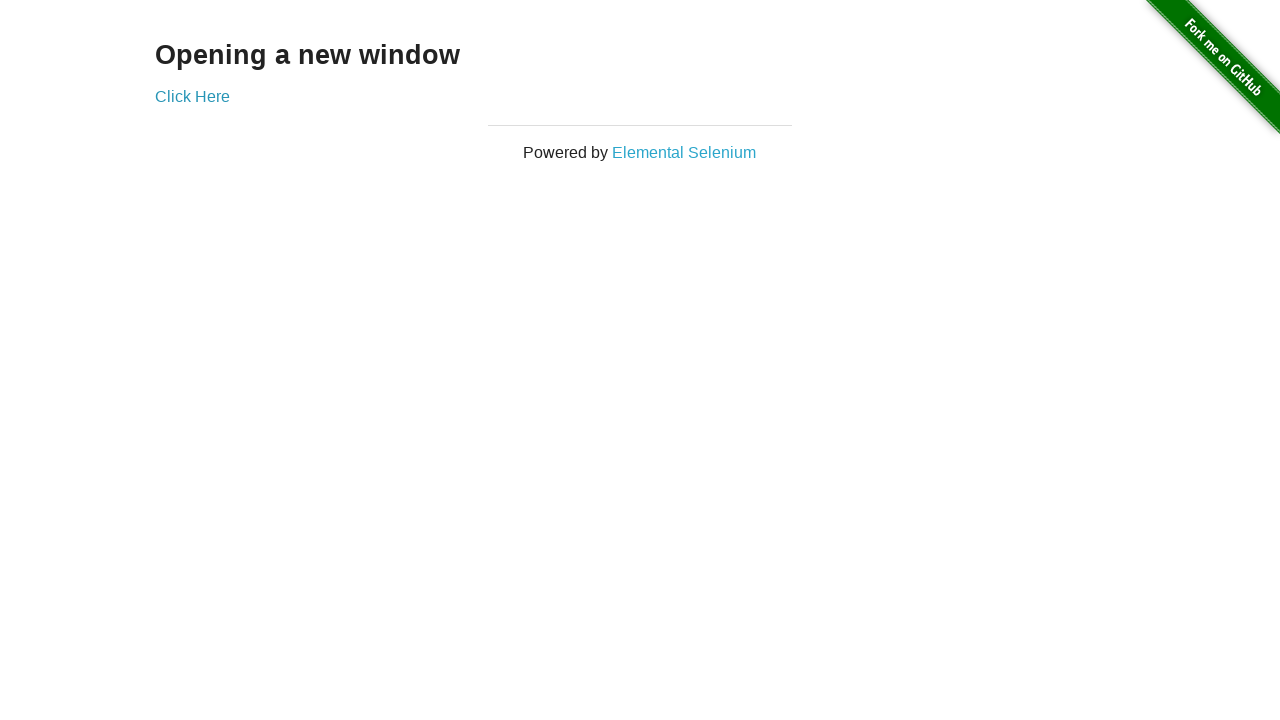

Retrieved all open pages from context
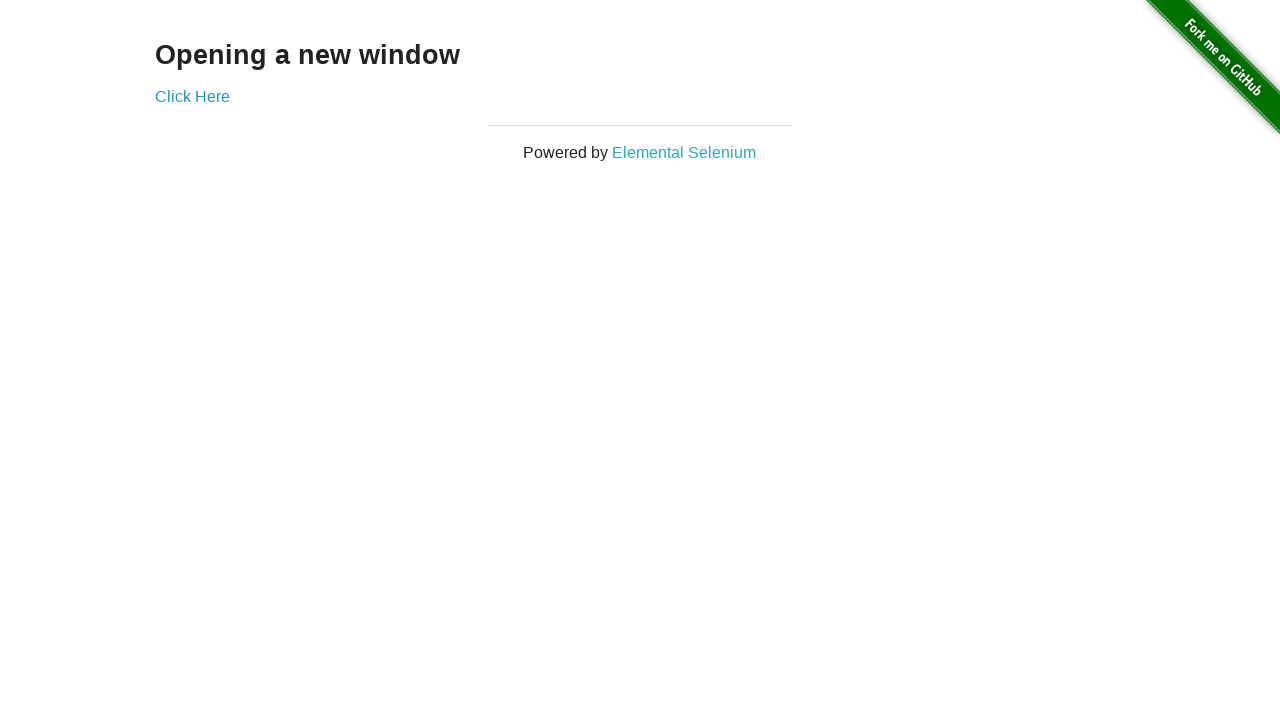

Switched to first window (original)
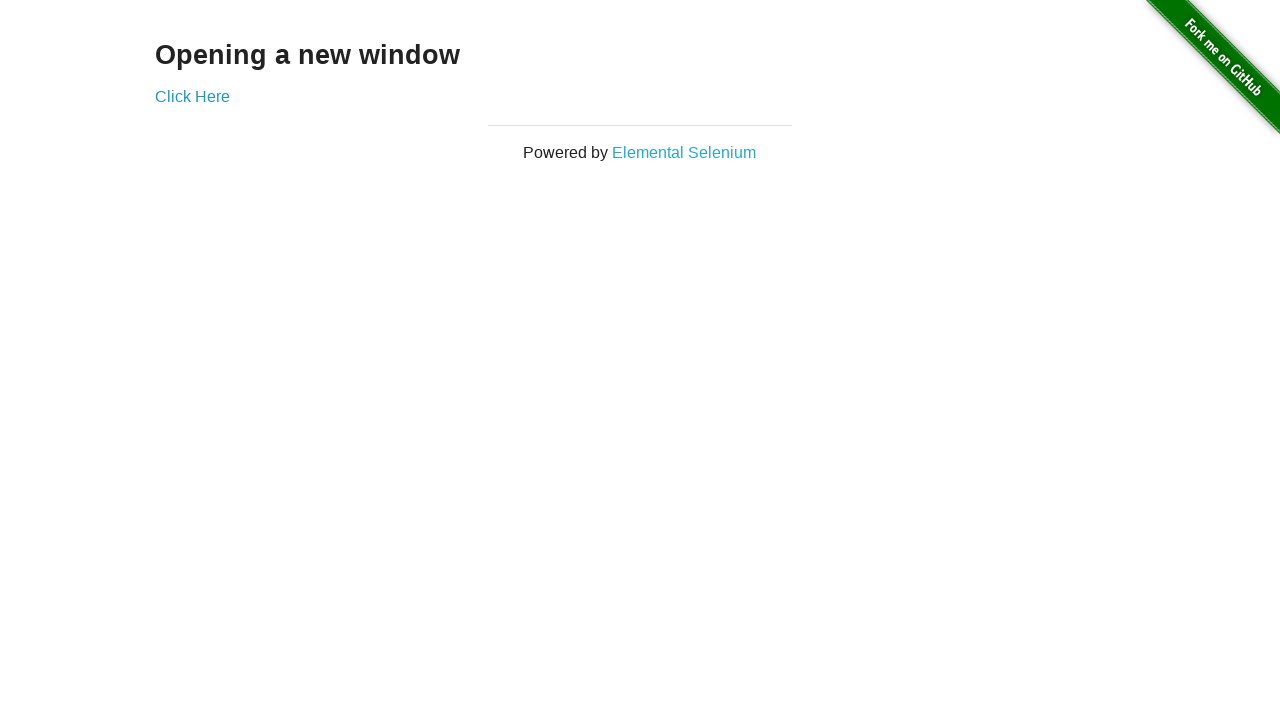

Verified first window title is not 'New Window'
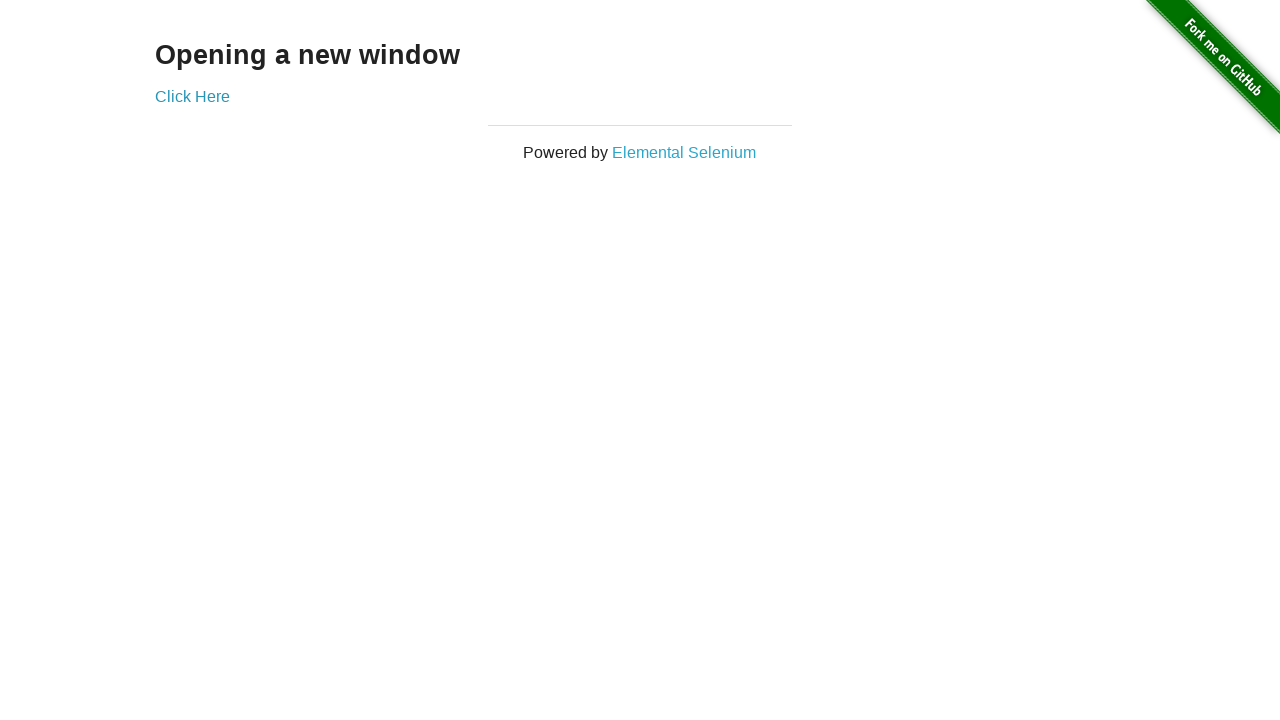

Switched to last window (new window)
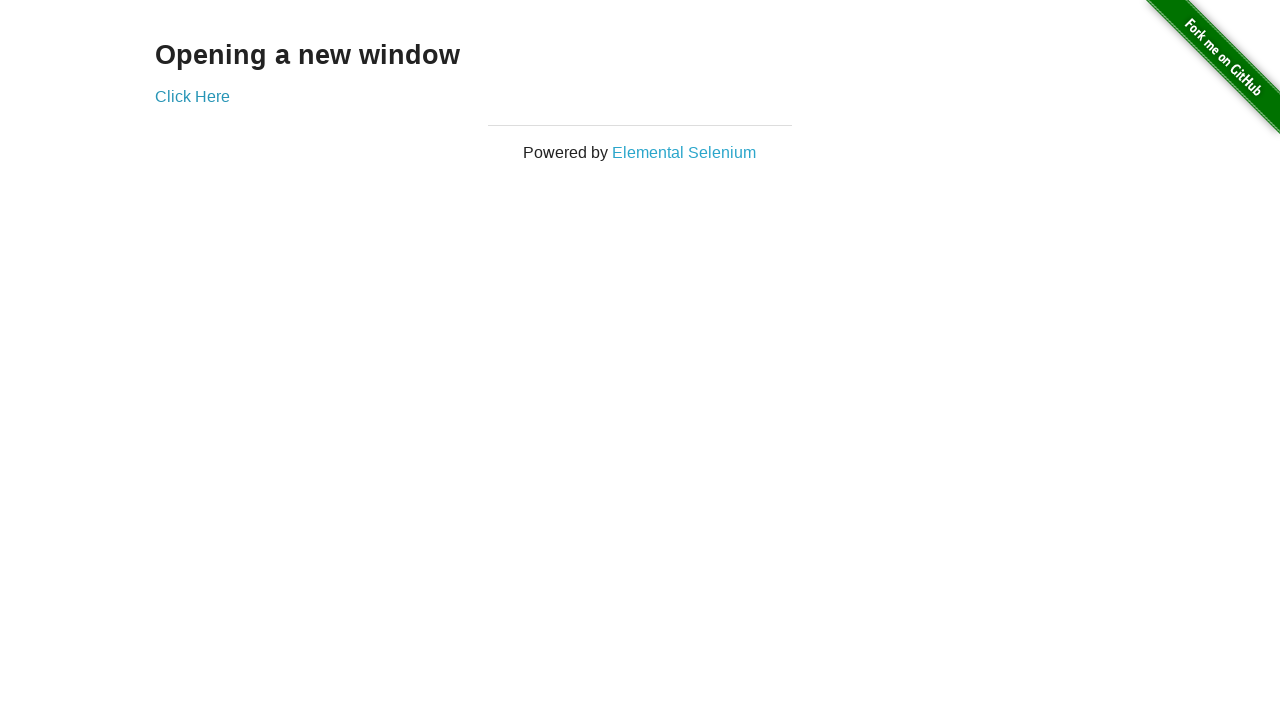

Verified last window title is 'New Window'
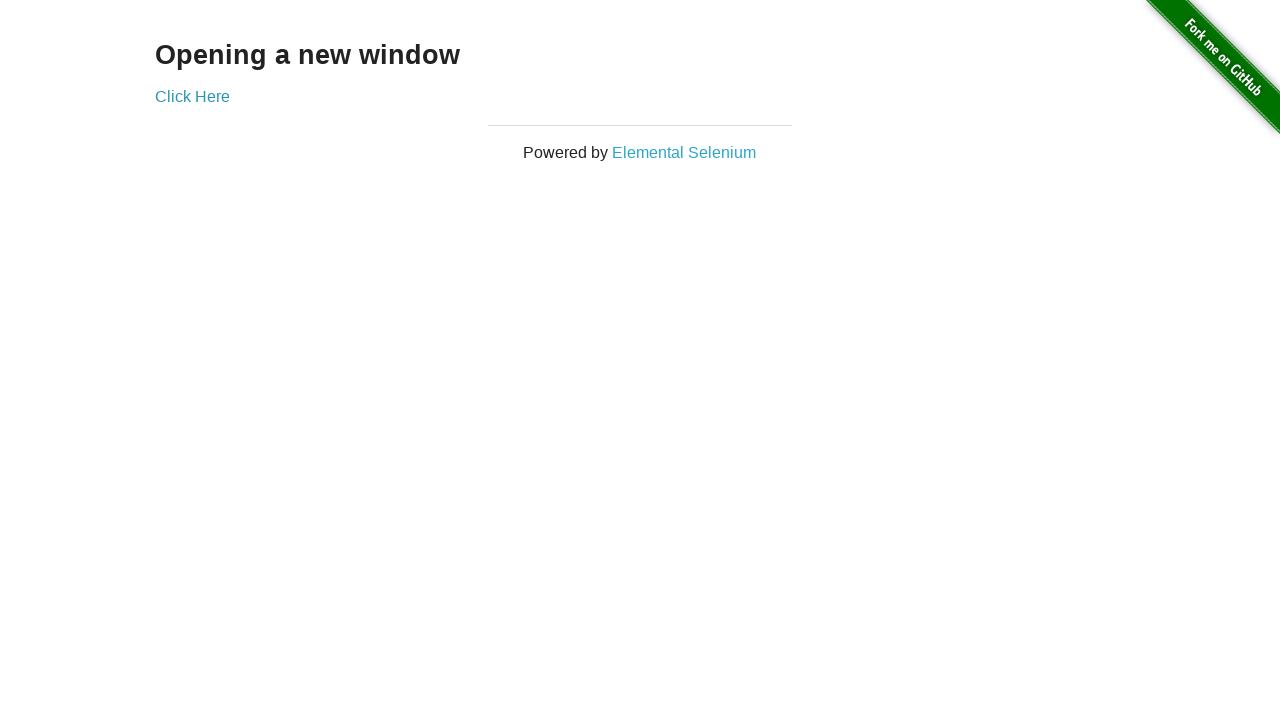

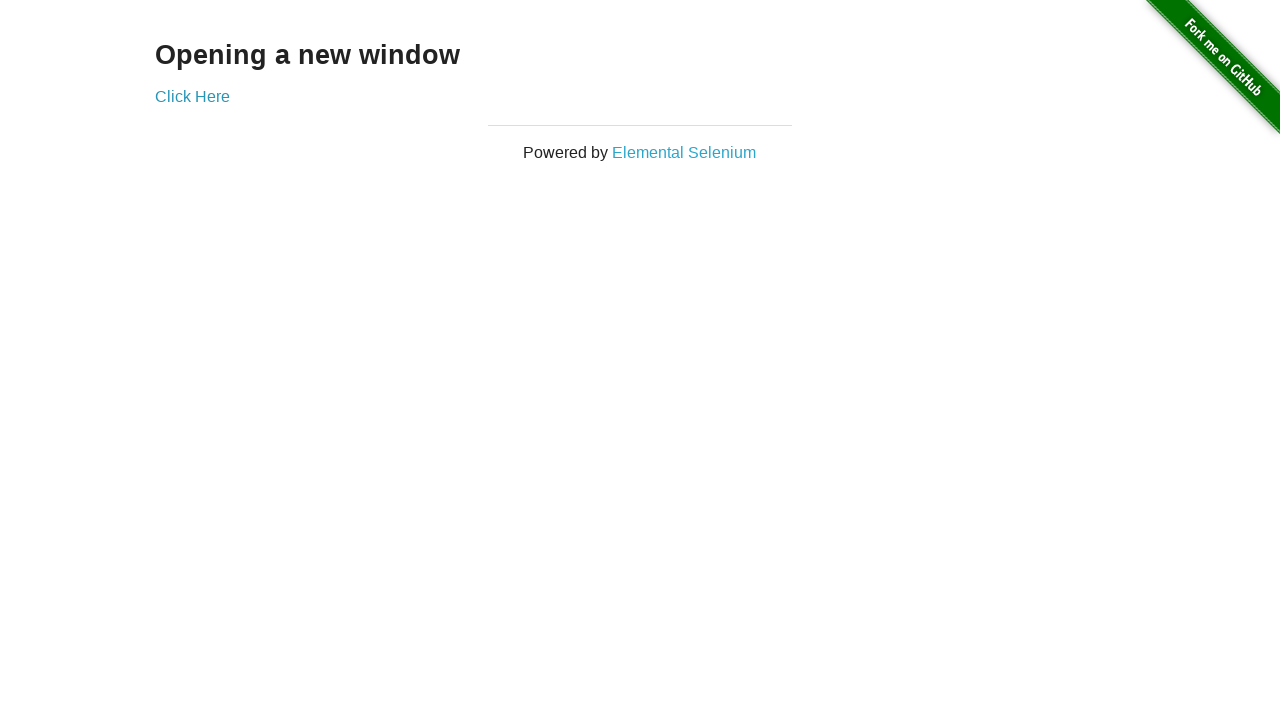